Tests PR form validation for the press release brief field by entering content and verifying form behavior

Starting URL: https://cryptonewz.io/

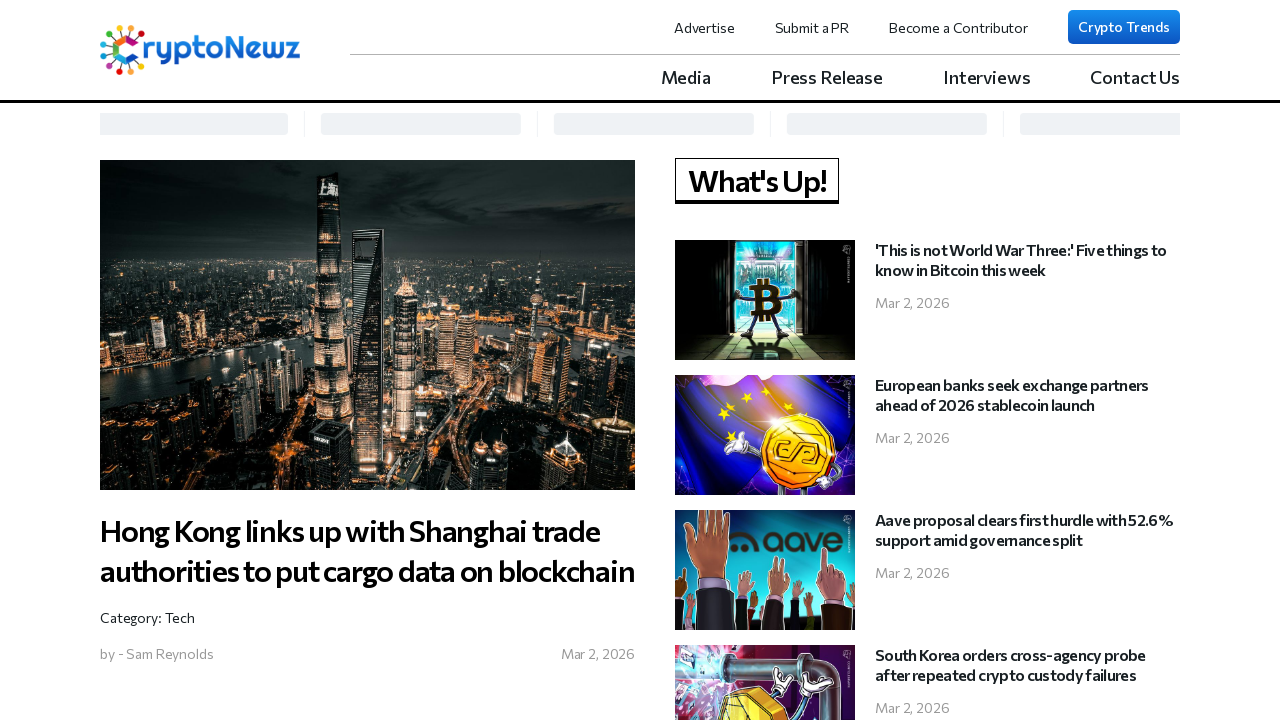

Clicked 'Submit a PR' link at (812, 27) on a:has-text('Submit a PR')
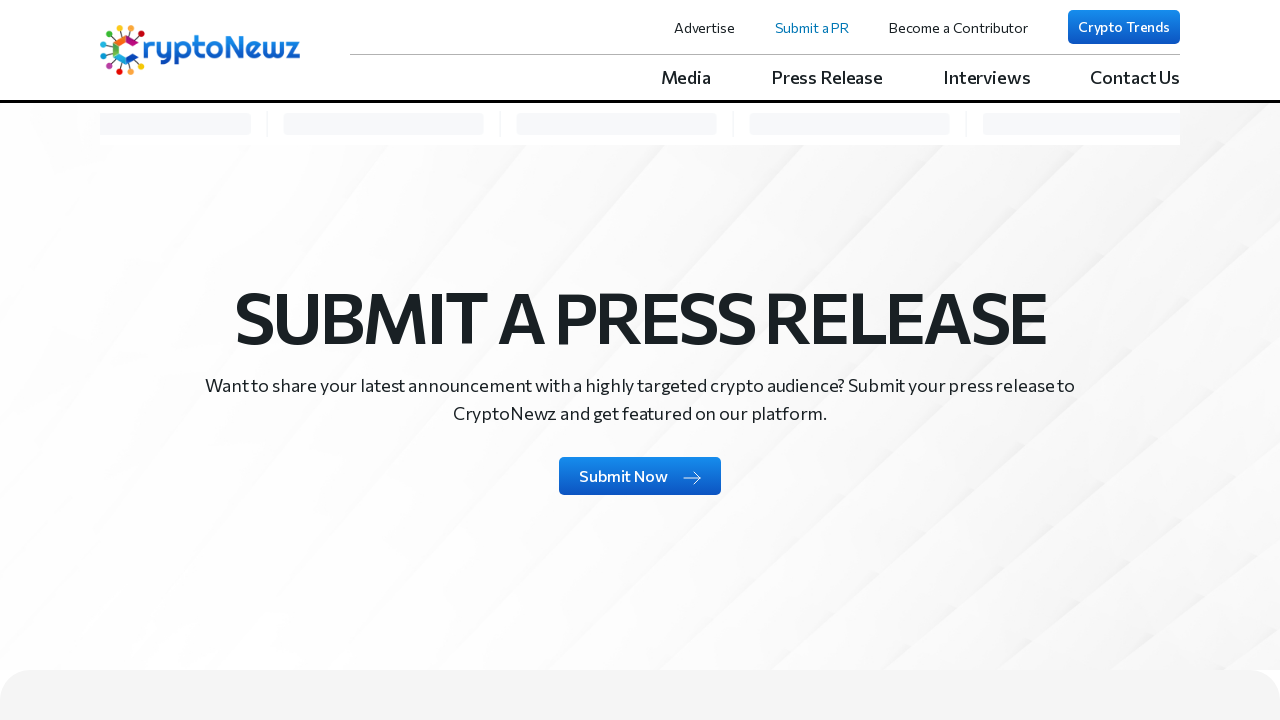

Waited for page to reach networkidle state
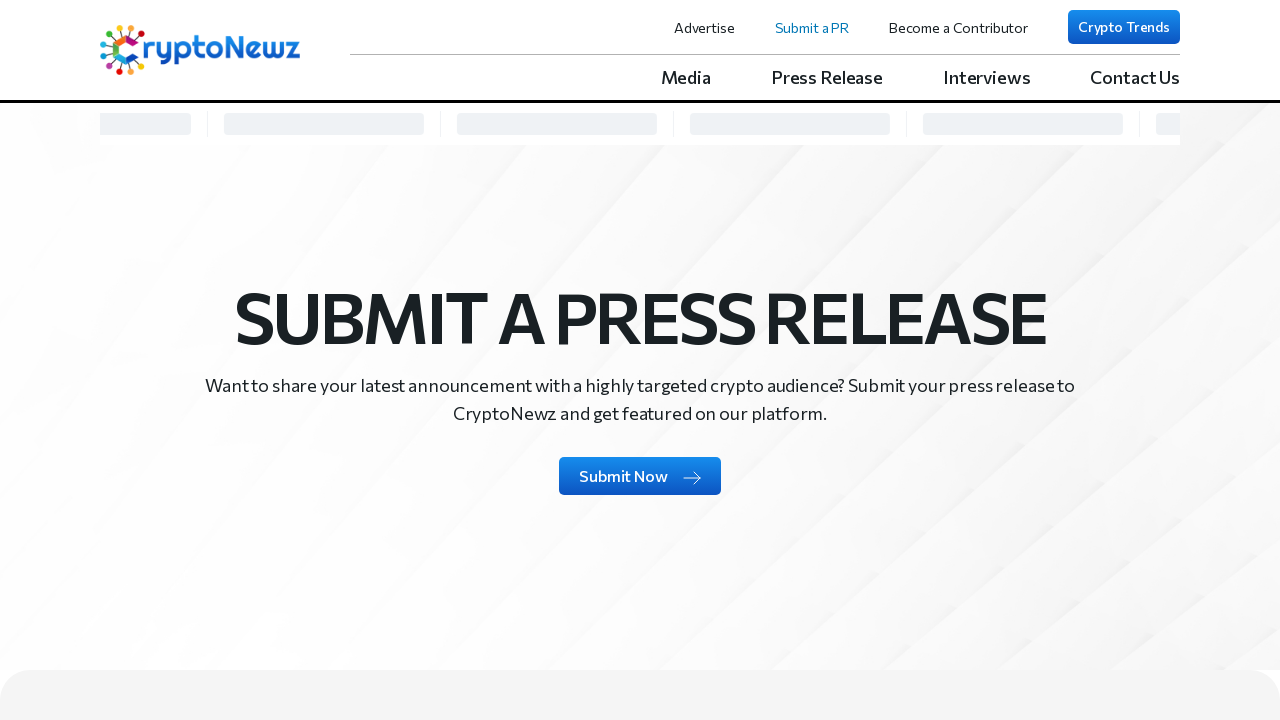

Clicked 'Submit Now' button at (640, 476) on a:has-text('Submit Now')
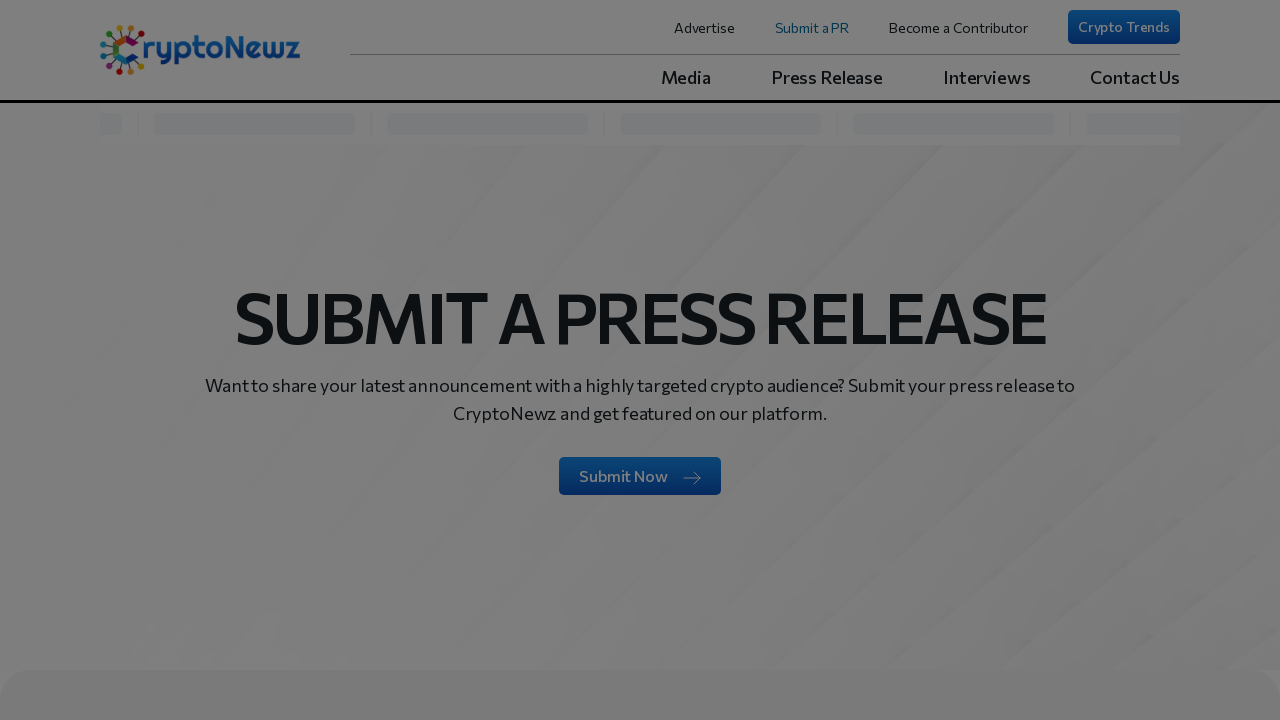

Waited for page to reach networkidle state after clicking Submit Now
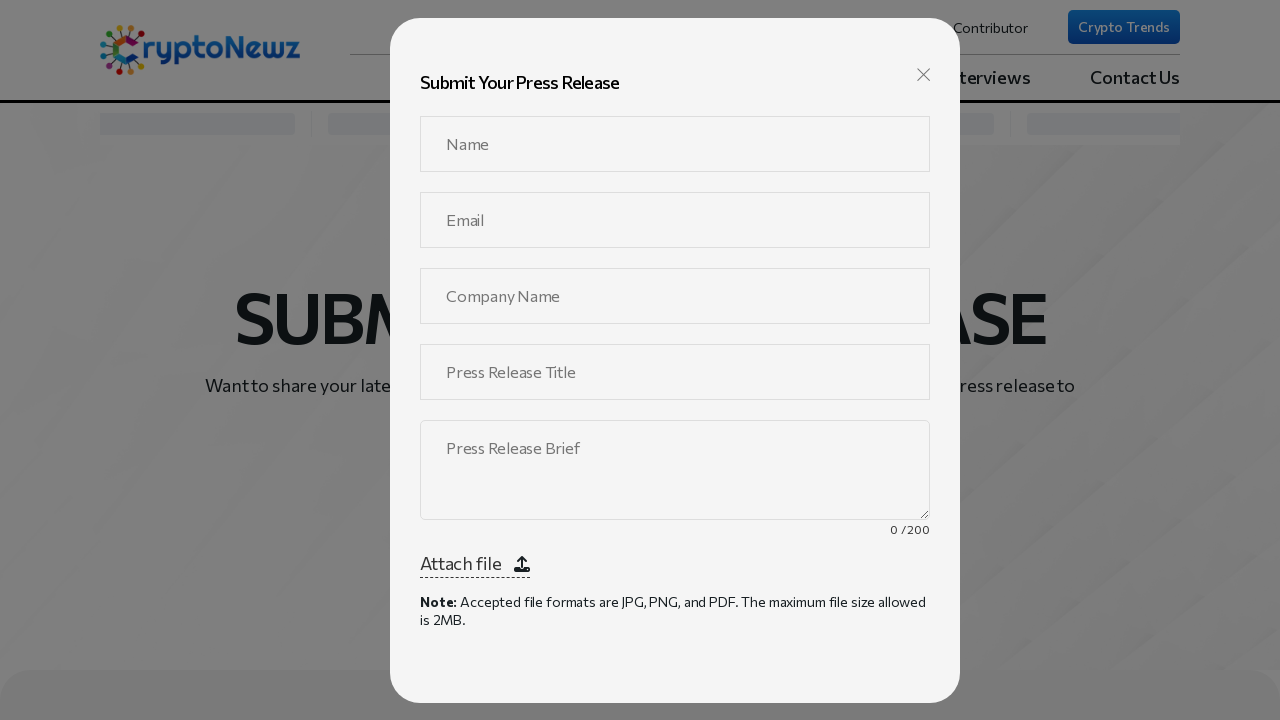

Filled PR Name field with 'Elena Rodriguez' on input[name='prName']
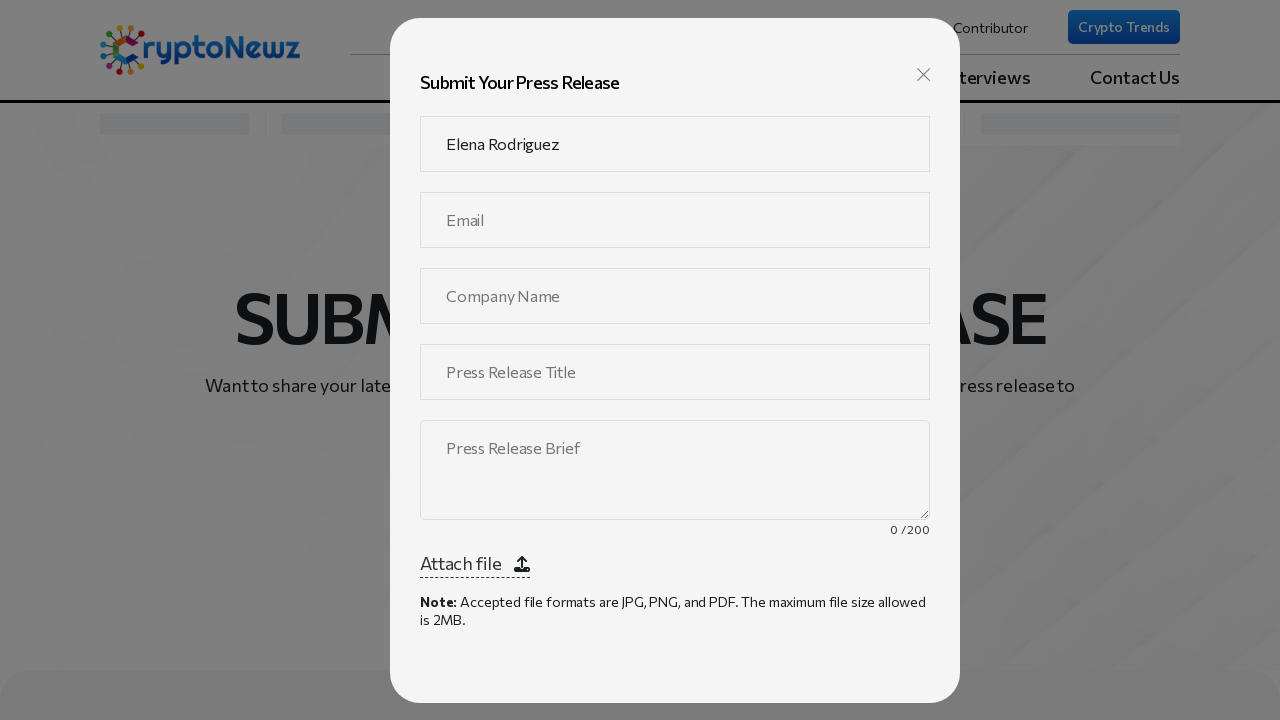

Filled email field with 'elena.r@mailinator.com' on input[name='prEmail']
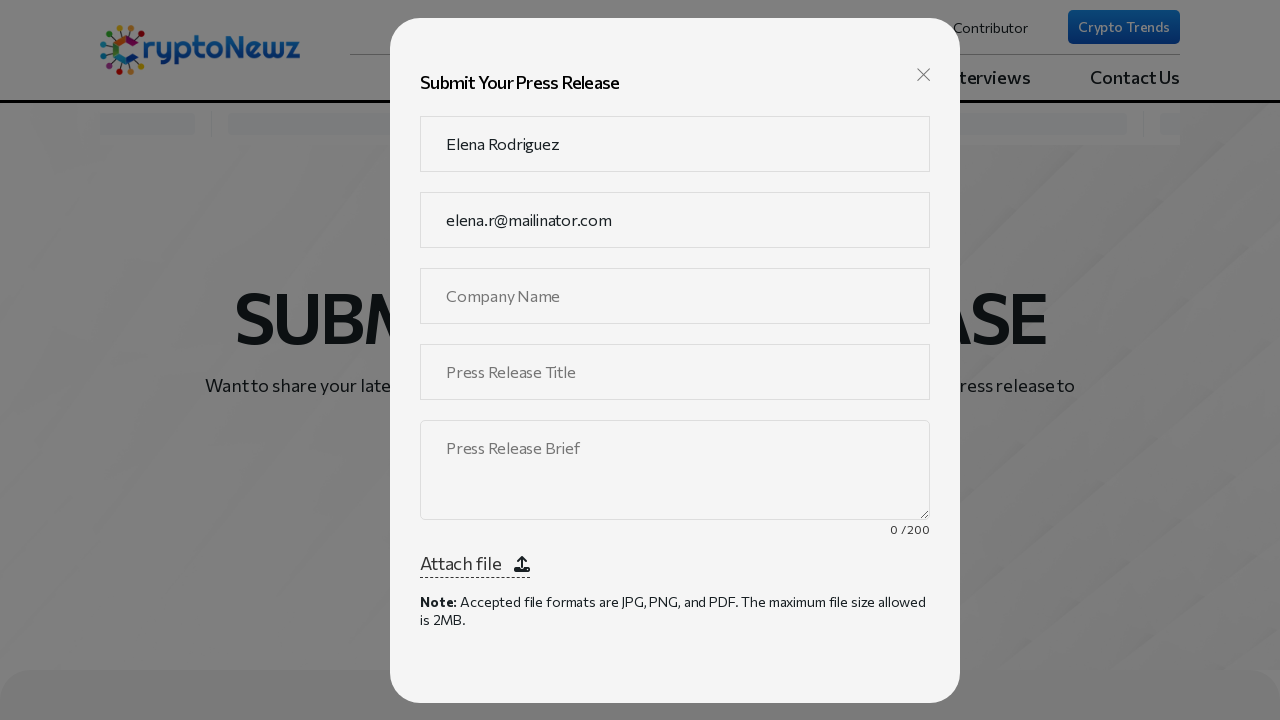

Filled company name field with invalid special characters '@#$#@#$@##' on input[name='prCompanyName']
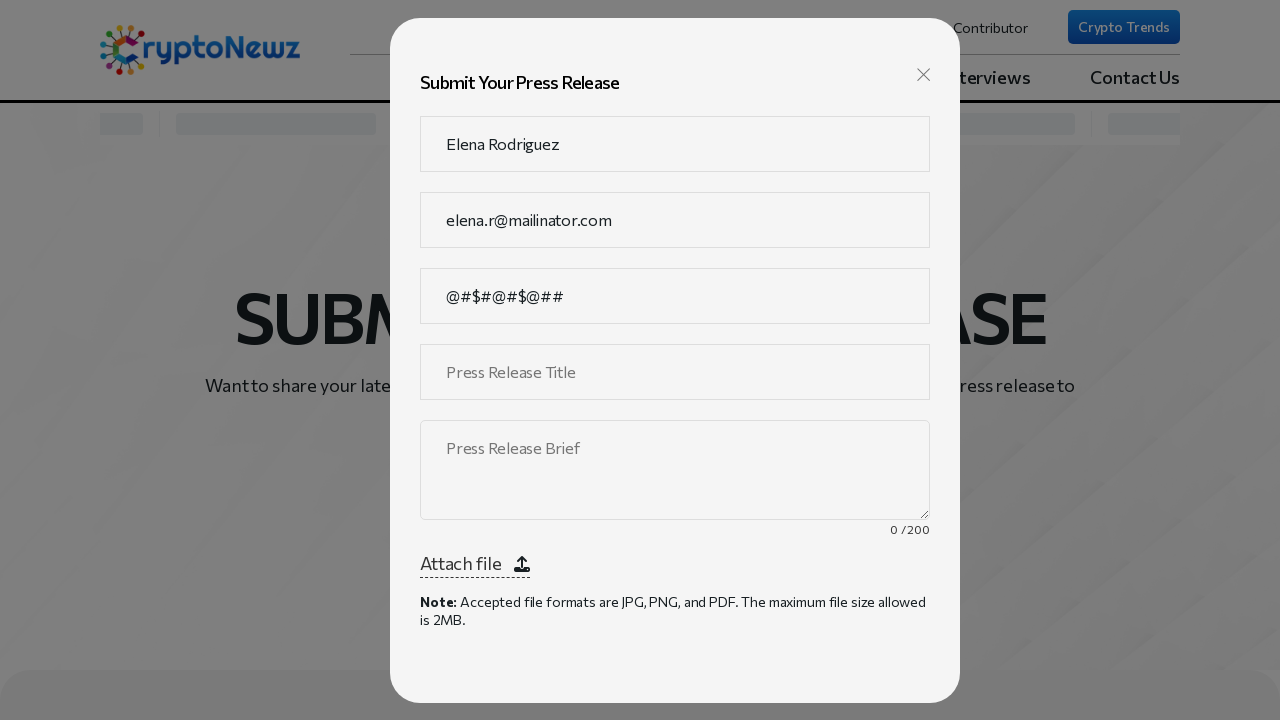

Filled press release title field with 'Partnership Announcement' on input[name='prPressReleaseTitle']
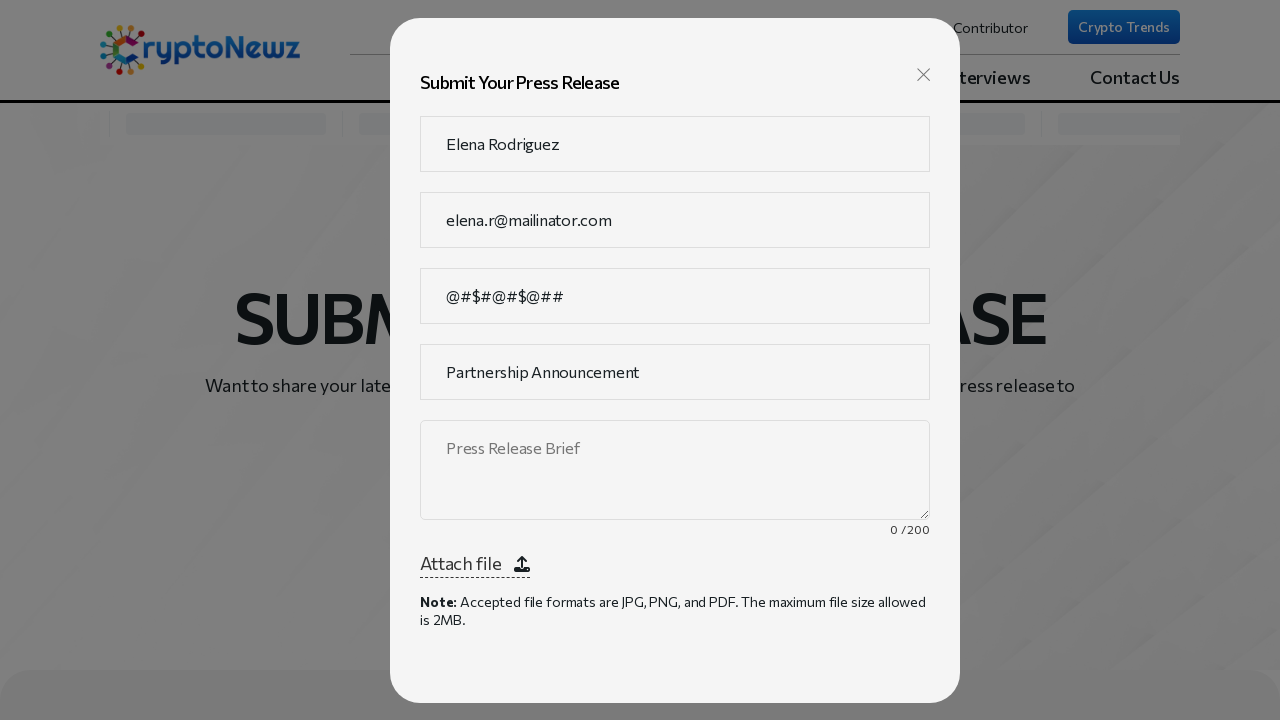

Filled press release brief field with 'Short brief text' on textarea[name='pressReleaseBrief']
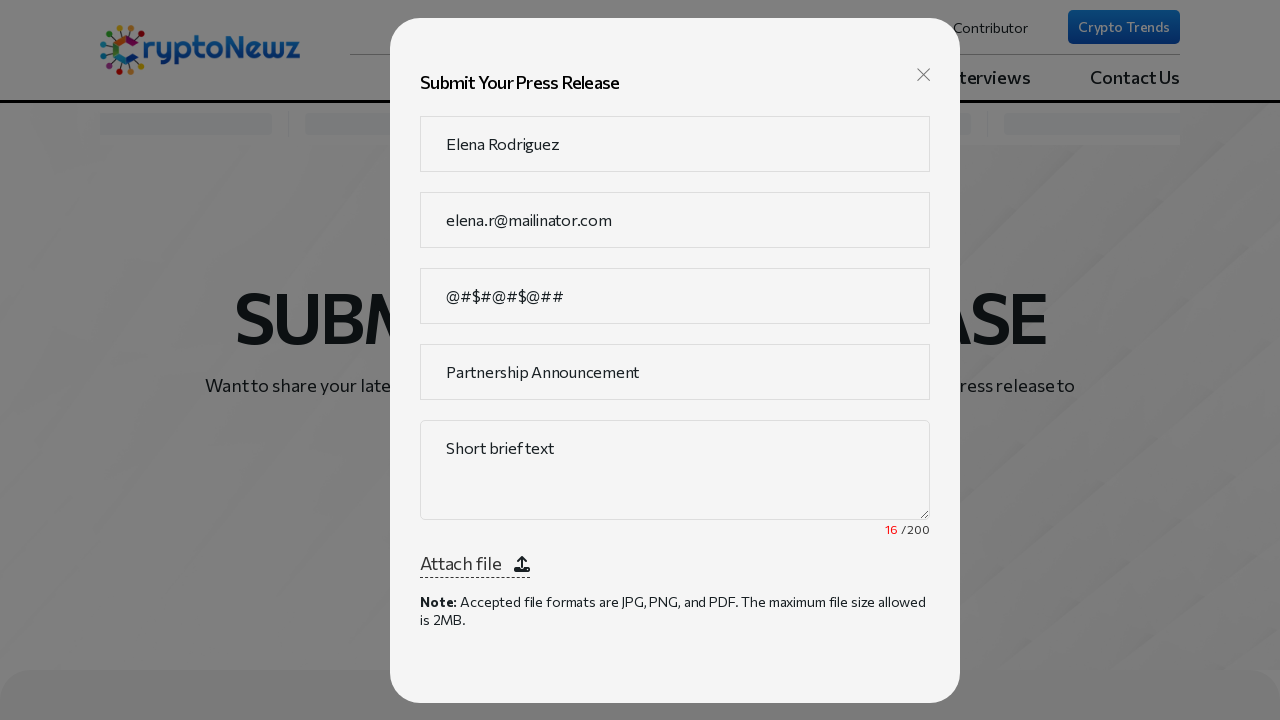

Clicked Submit button to submit the form at (675, 634) on button:has-text('Submit')
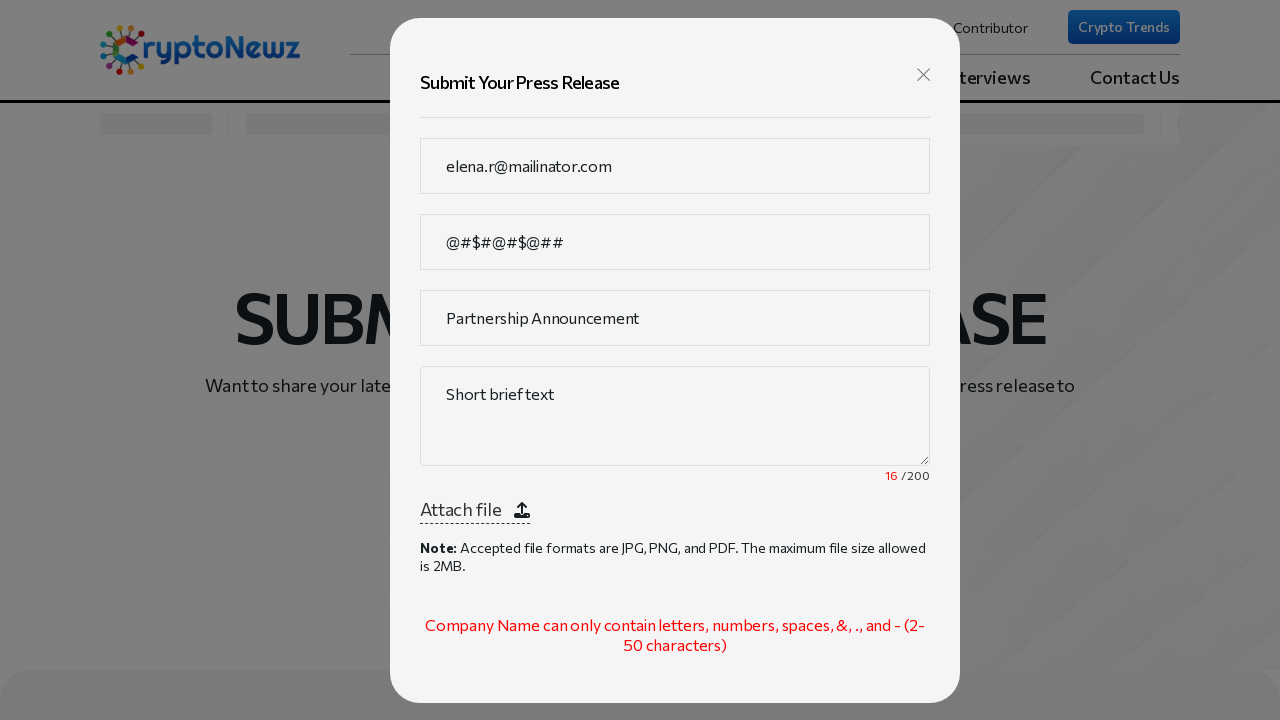

Validation error message appeared for invalid company name characters
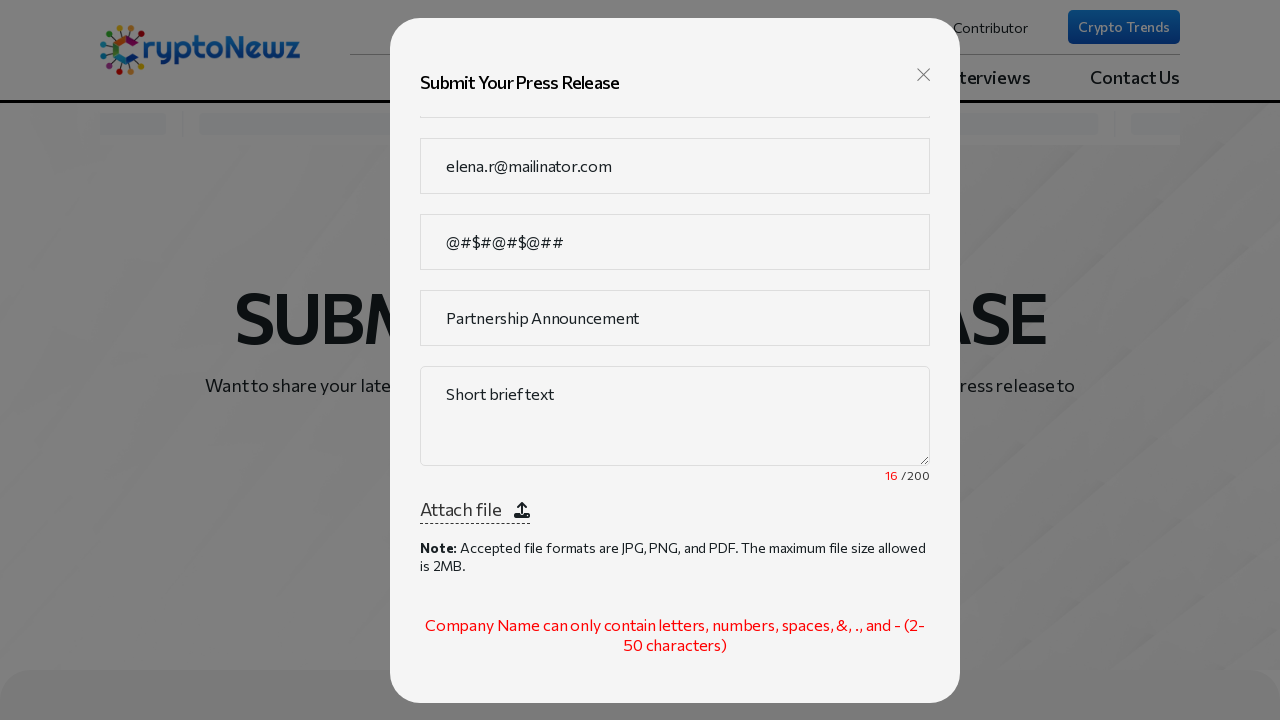

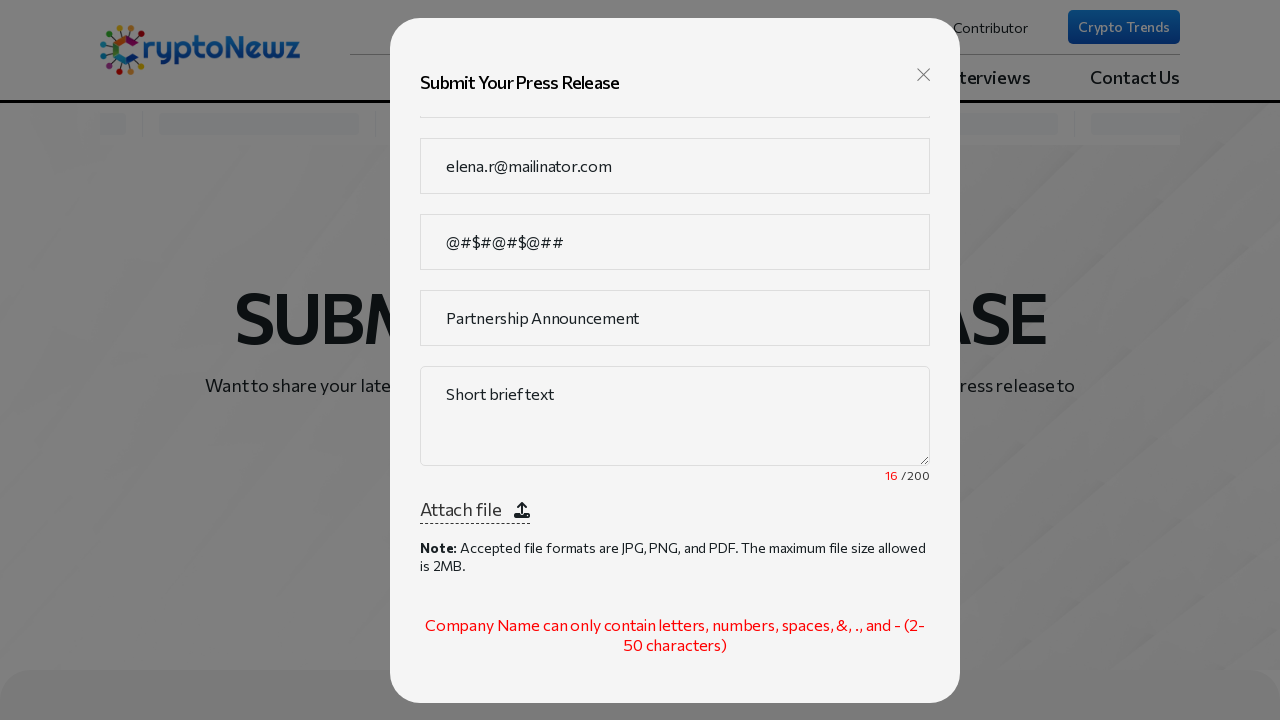